Tests clicking the login button by sending Return key

Starting URL: https://portaldev.cms.gov/portal/

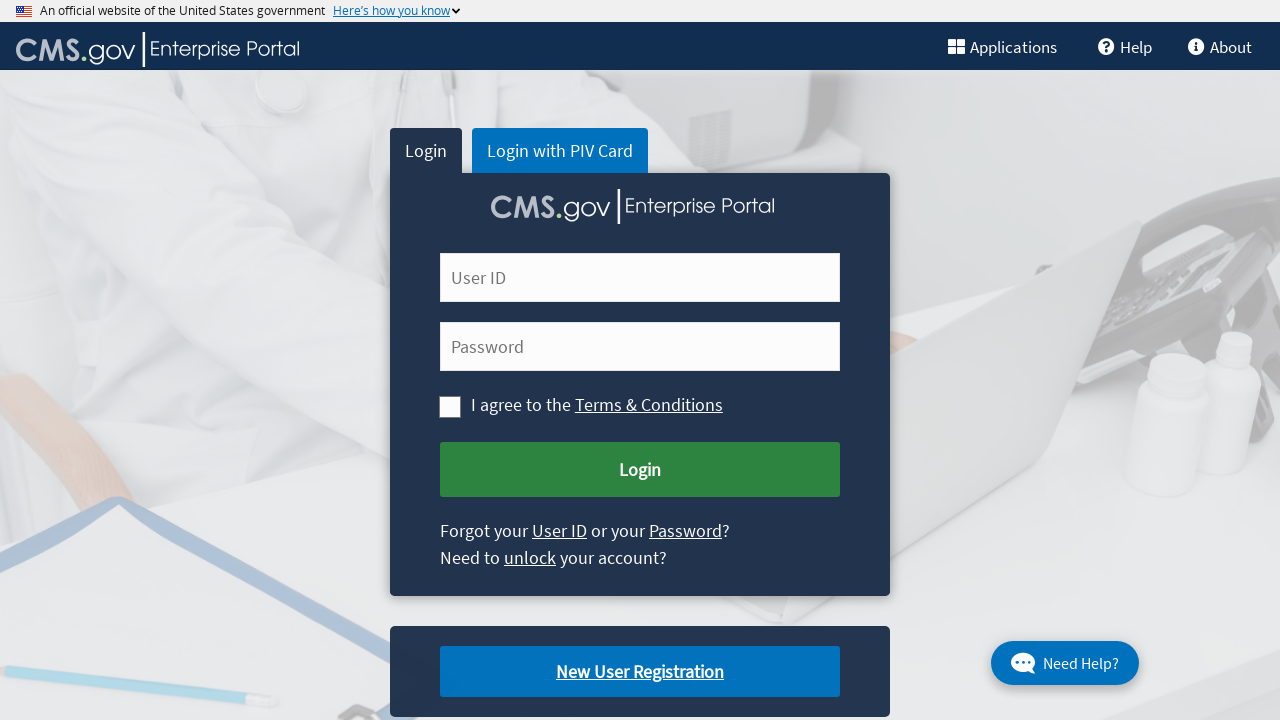

Pressed Enter key on login button to submit form on #cms-login-submit
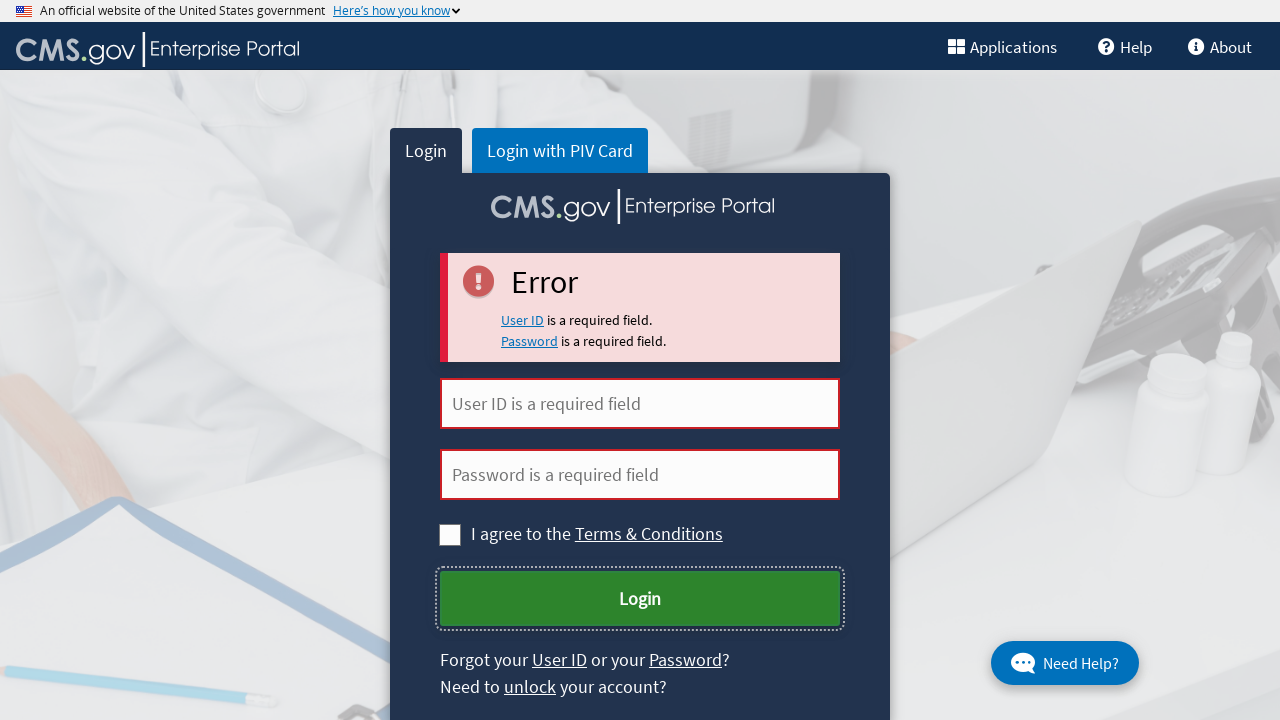

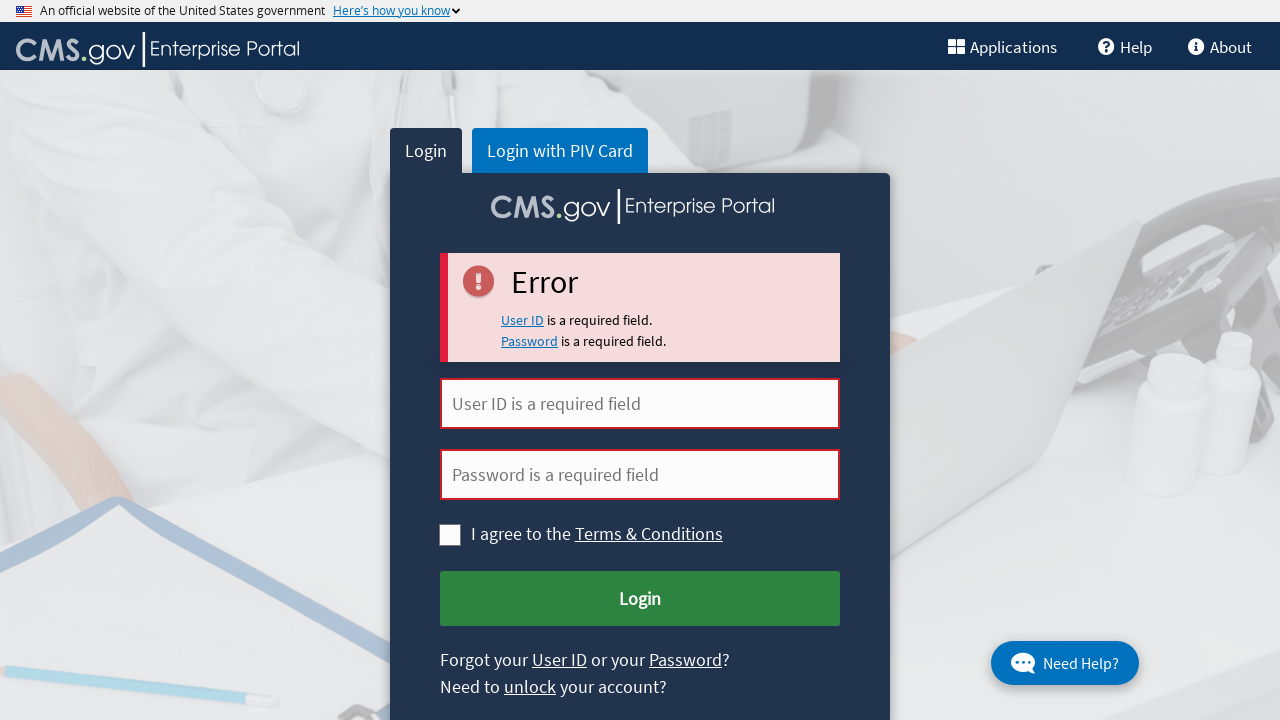